Tests an e-commerce shopping flow by searching for products, adding them to cart, applying a promo code, and verifying the discount calculation

Starting URL: https://rahulshettyacademy.com/seleniumPractise/#/

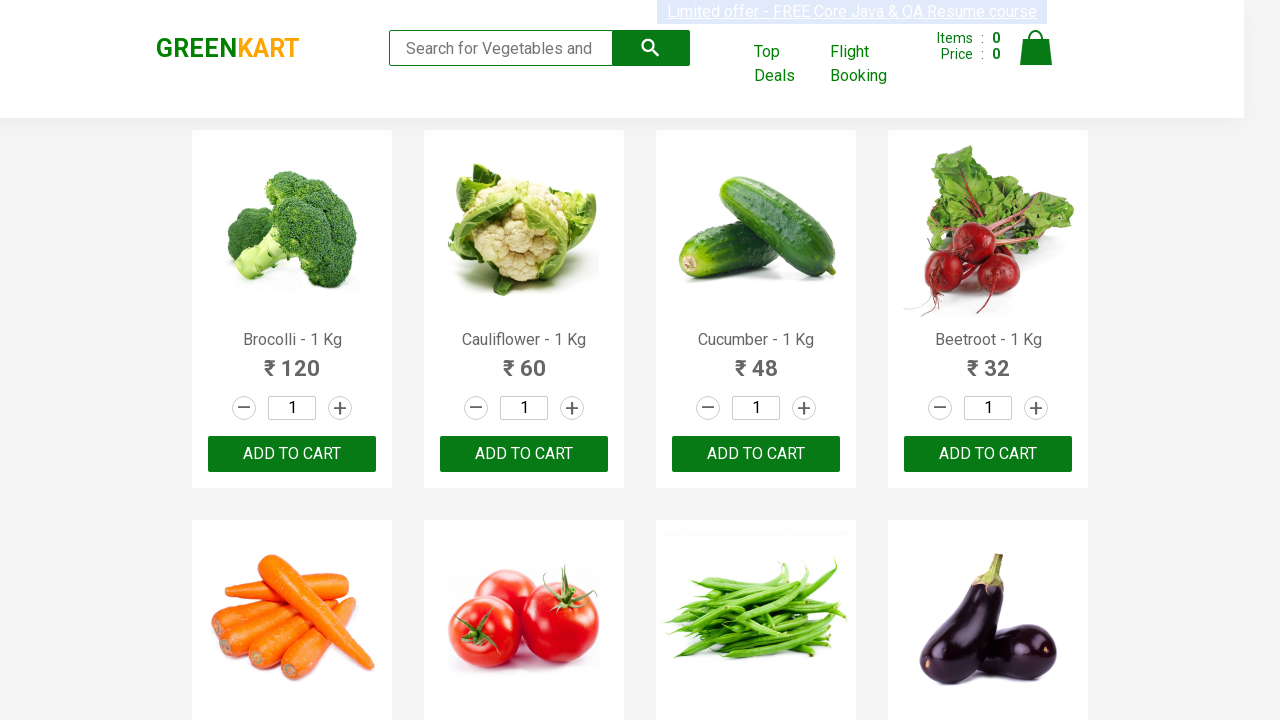

Filled search field with 'ber' to search for products on input.search-keyword
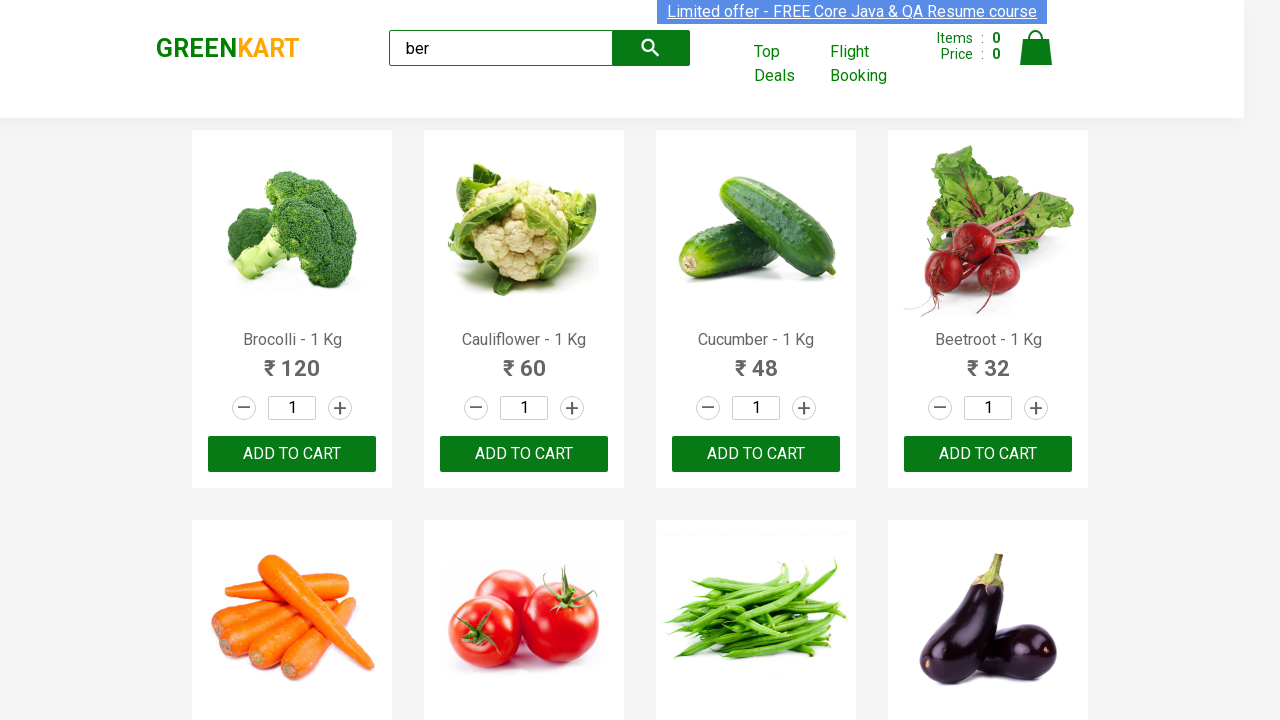

Waited for search results to load
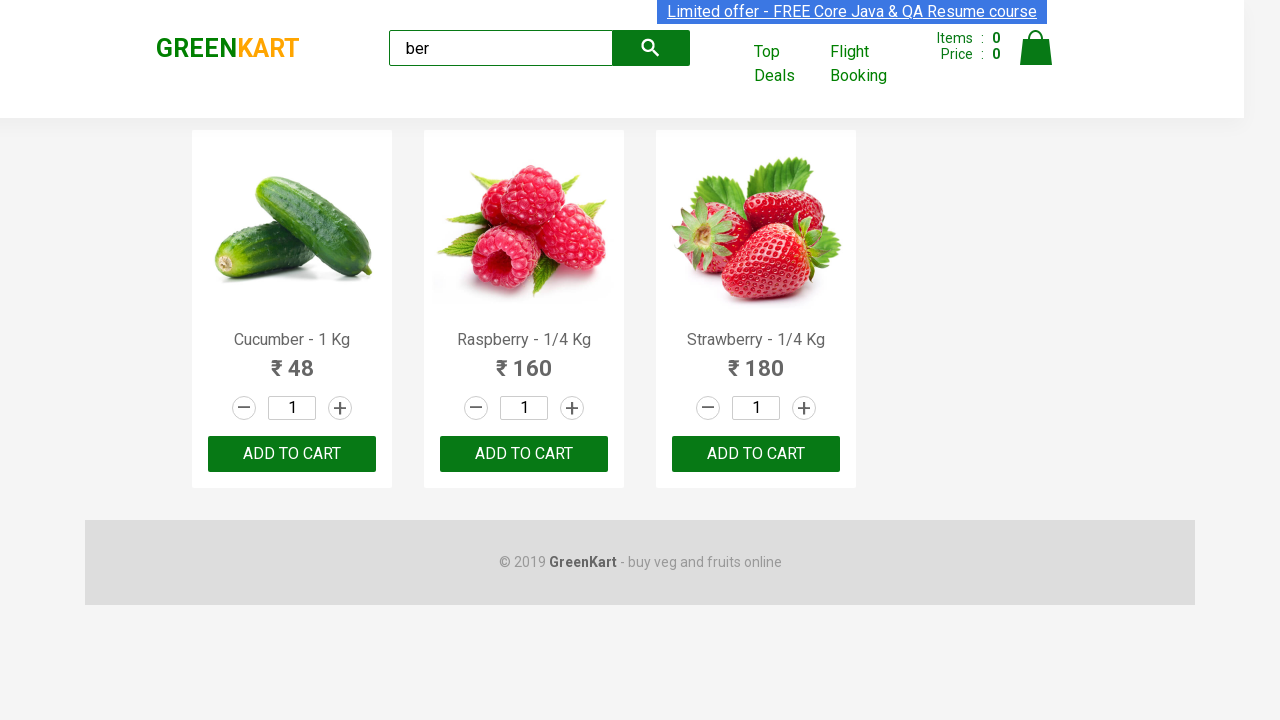

Retrieved all 'Add to cart' buttons for filtered products
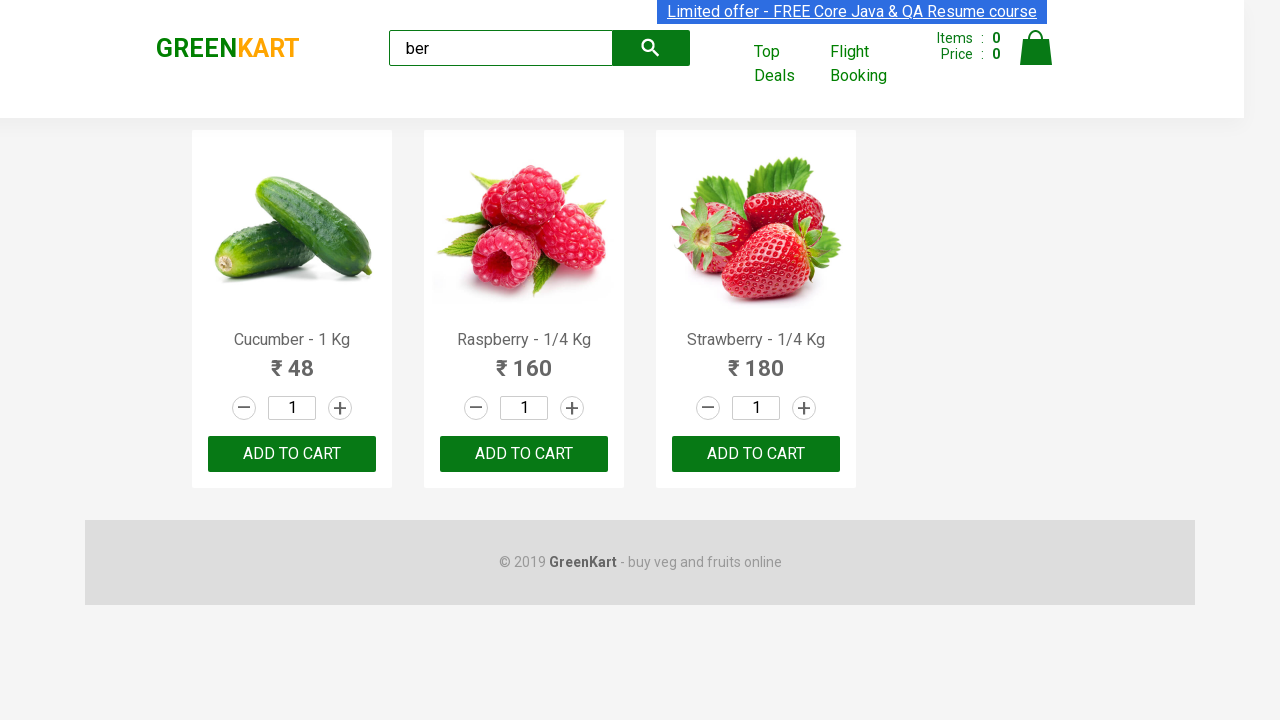

Clicked 'Add to cart' button for a product at (292, 454) on xpath=//div[@class='product-action']/button >> nth=0
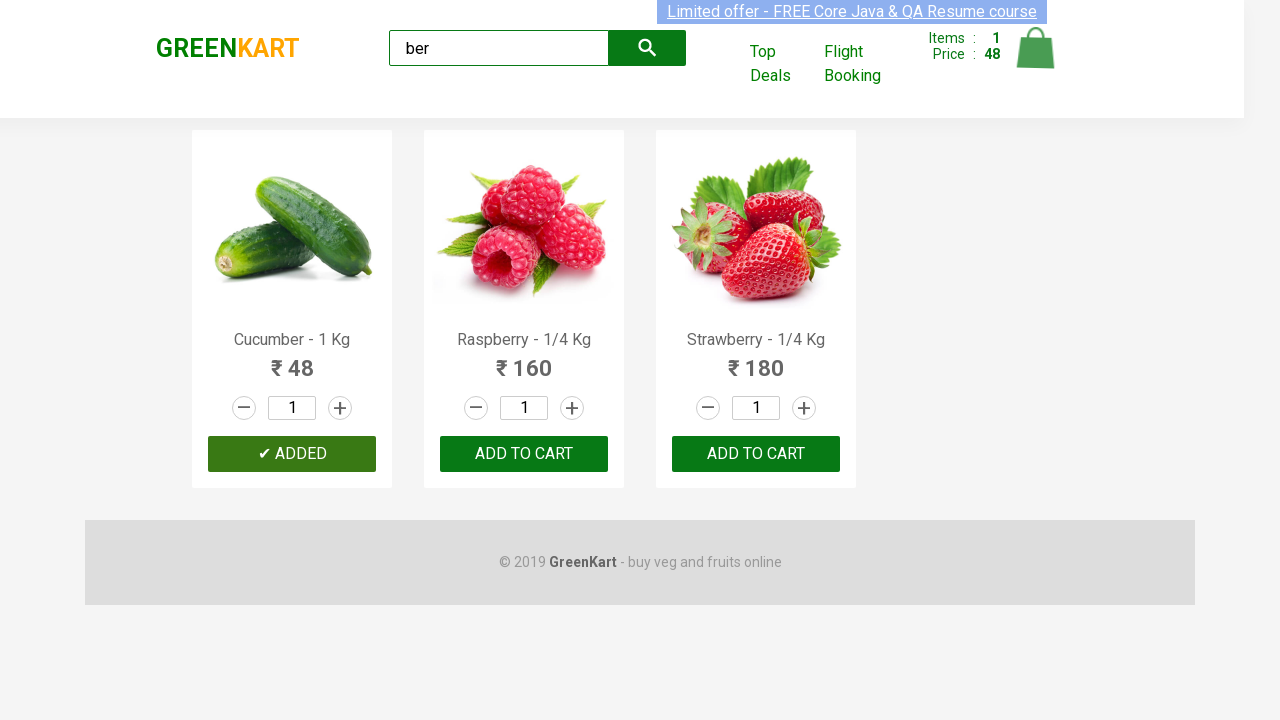

Clicked 'Add to cart' button for a product at (524, 454) on xpath=//div[@class='product-action']/button >> nth=1
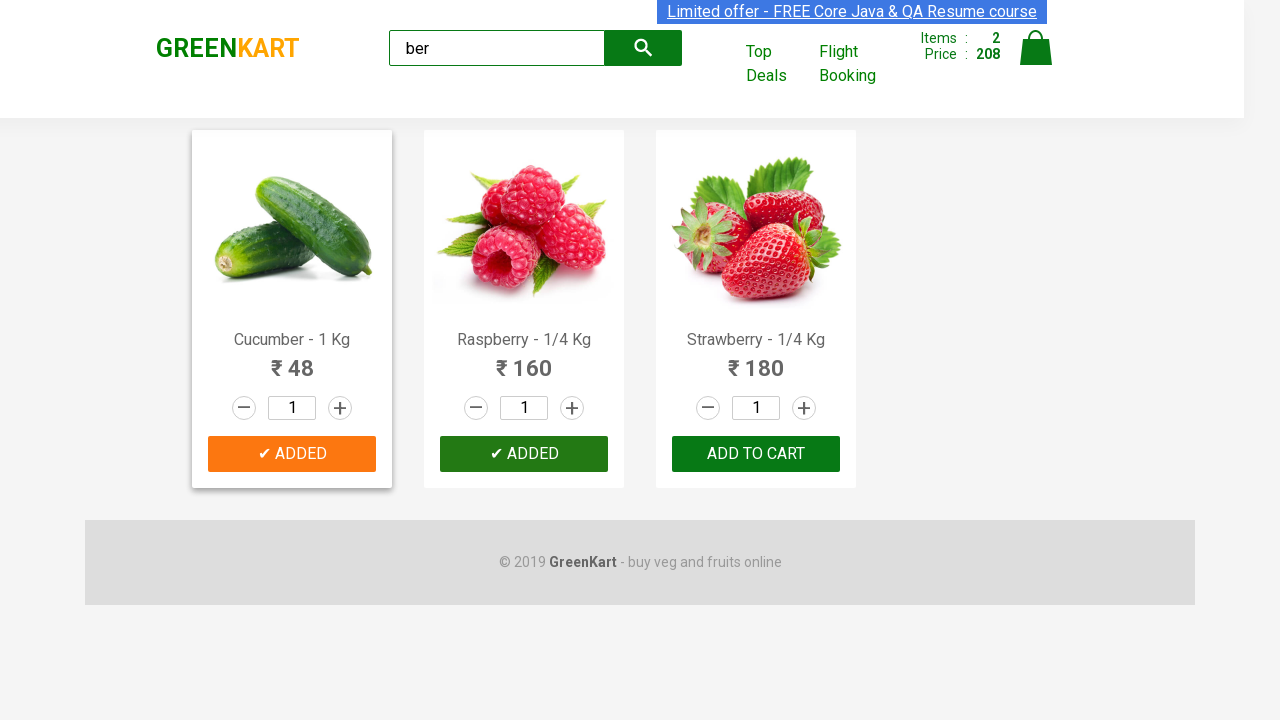

Clicked 'Add to cart' button for a product at (756, 454) on xpath=//div[@class='product-action']/button >> nth=2
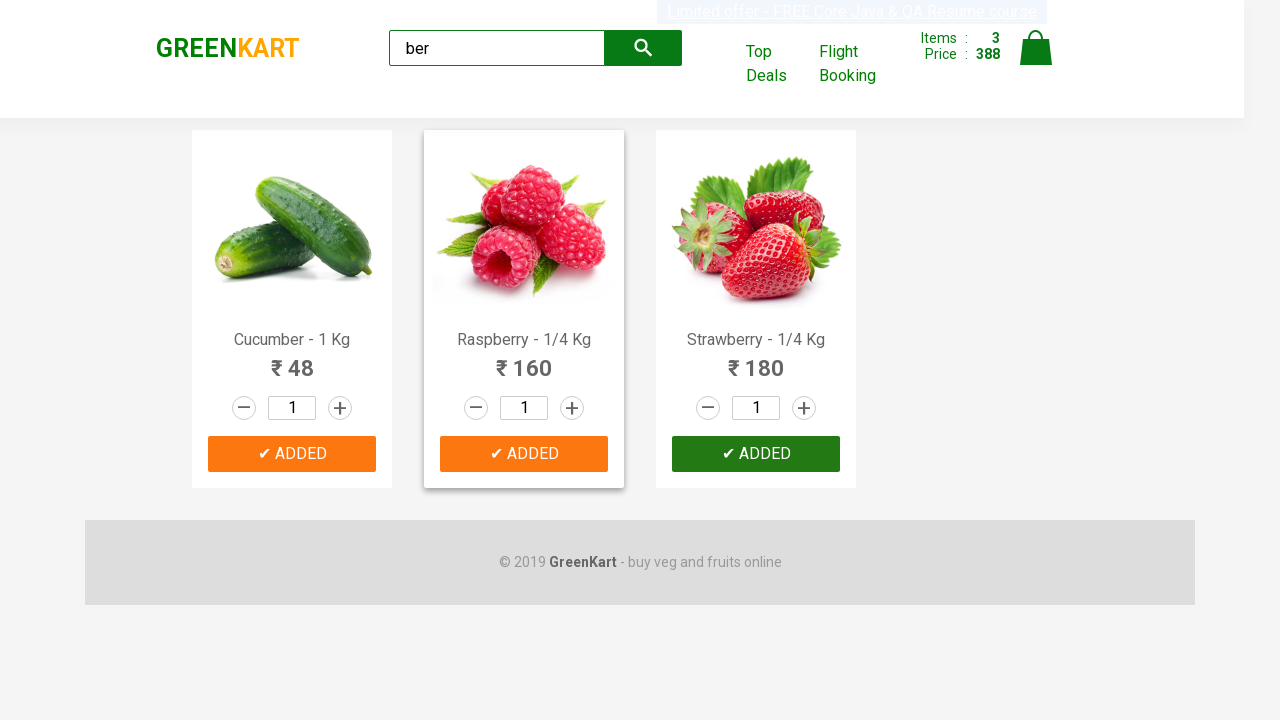

Clicked on cart icon to view cart at (1036, 48) on img[alt='Cart']
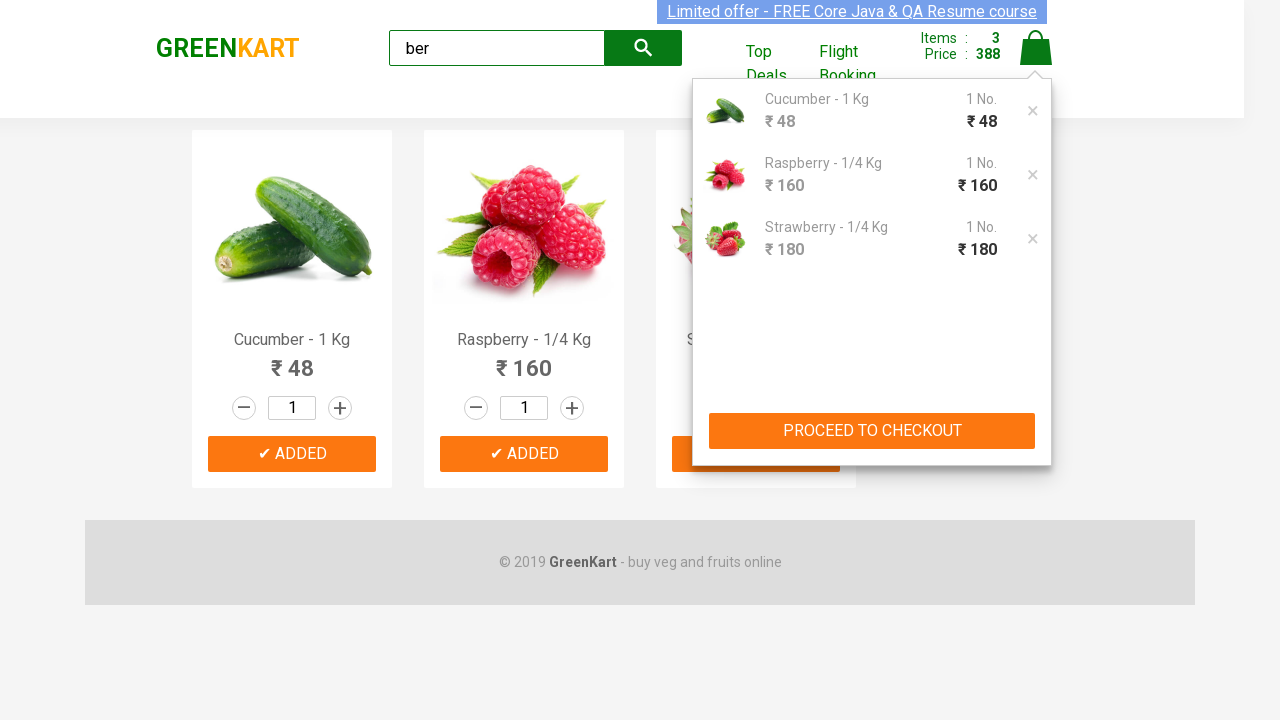

Clicked 'PROCEED TO CHECKOUT' button at (872, 431) on xpath=//button[contains(text(),'PROCEED TO CHECKOUT')]
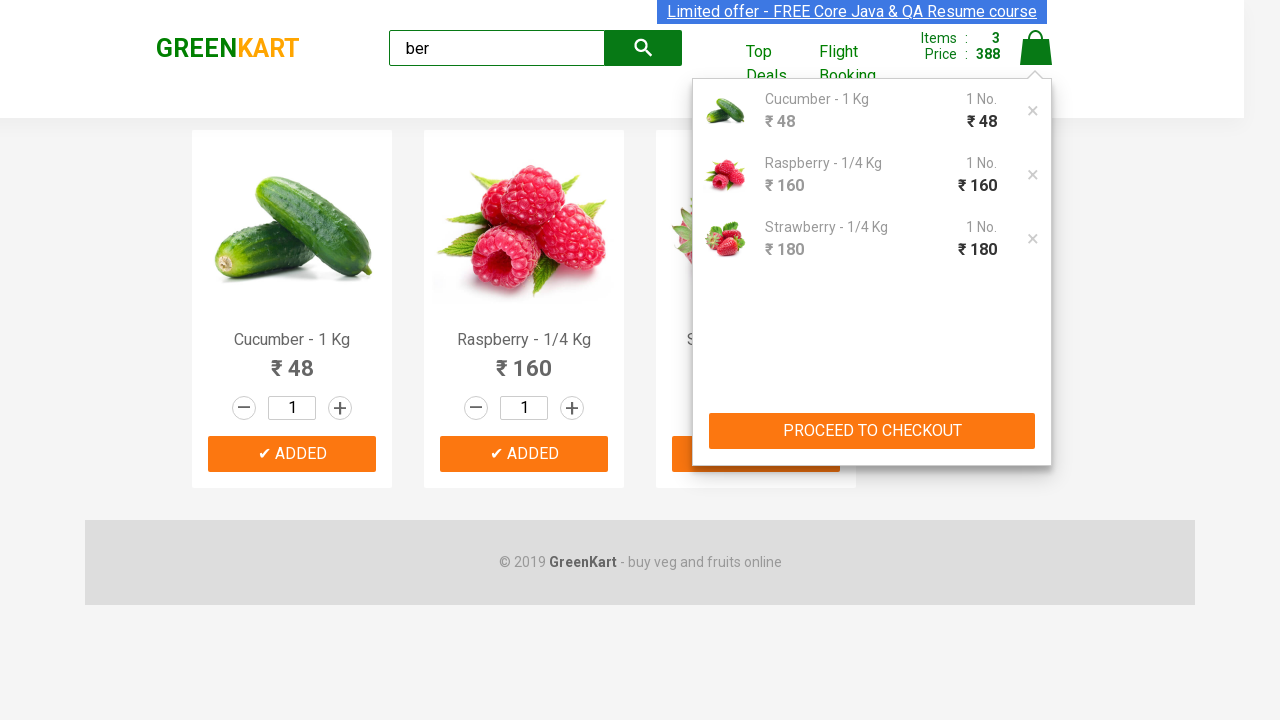

Promo code input field appeared
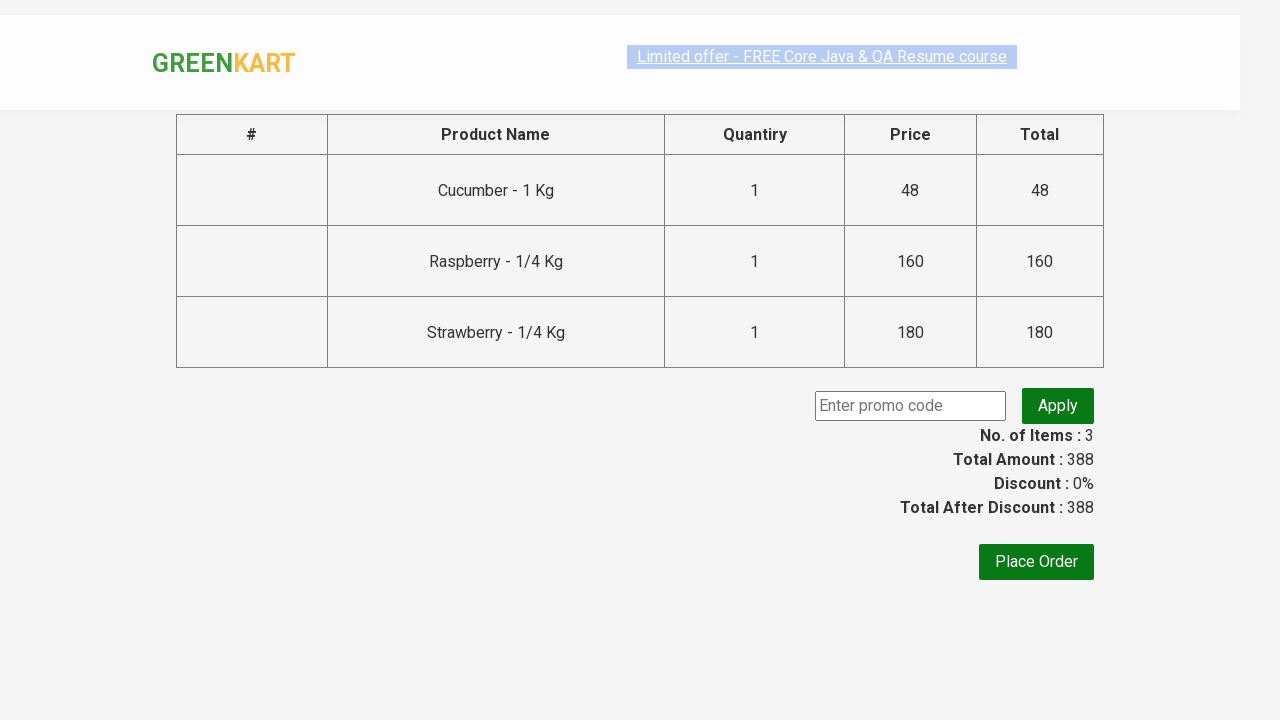

Filled promo code field with 'rahulshettyacademy' on //input[@class='promoCode']
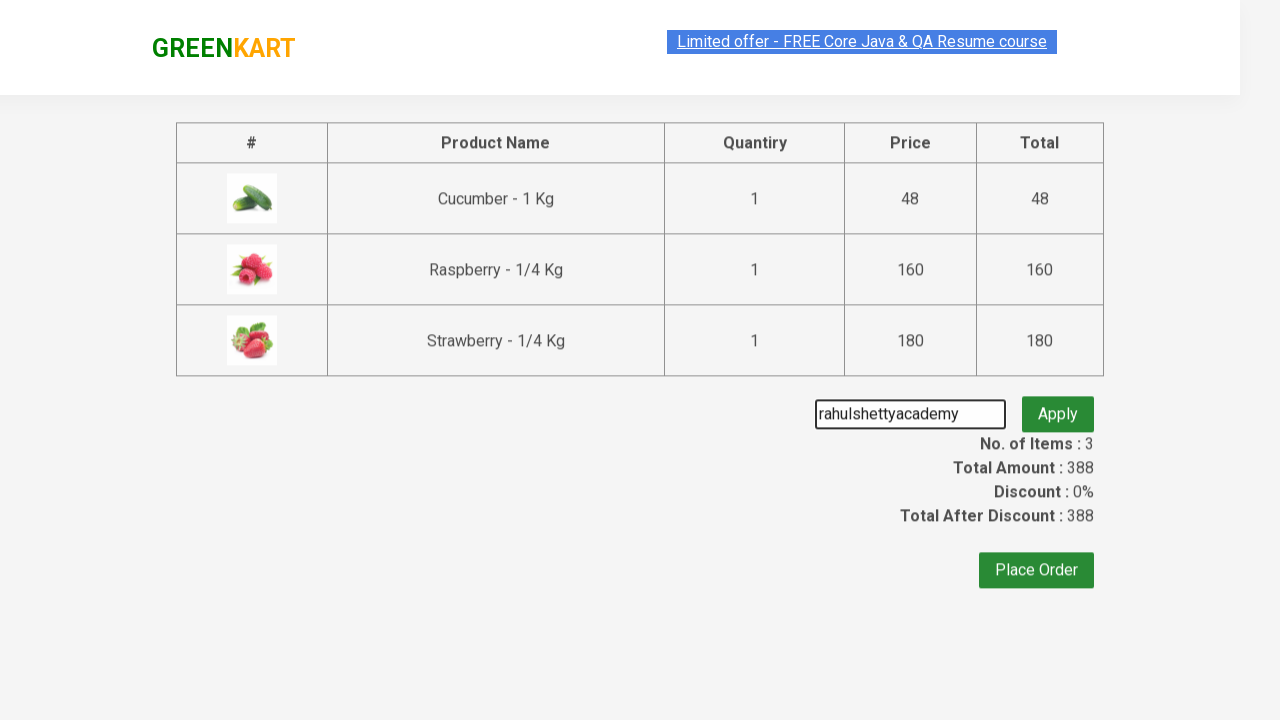

Clicked promo code apply button at (1058, 406) on .promoBtn
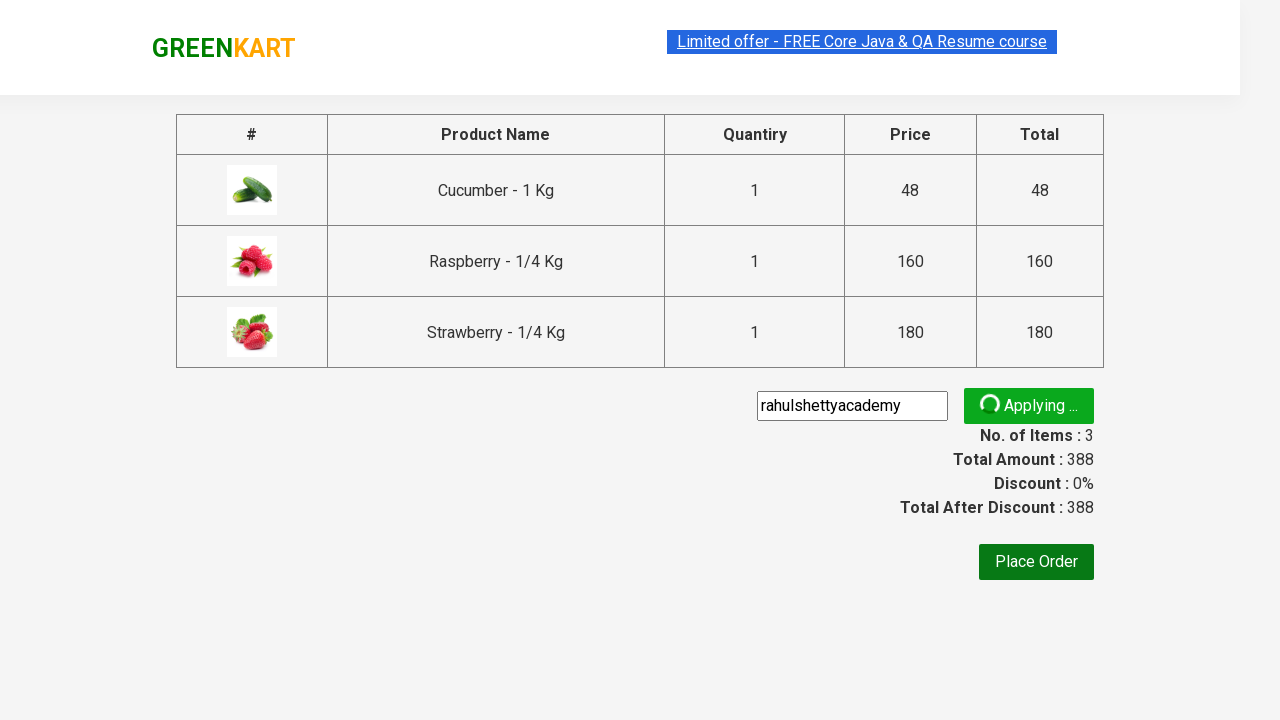

Promo code confirmation message appeared, discount applied successfully
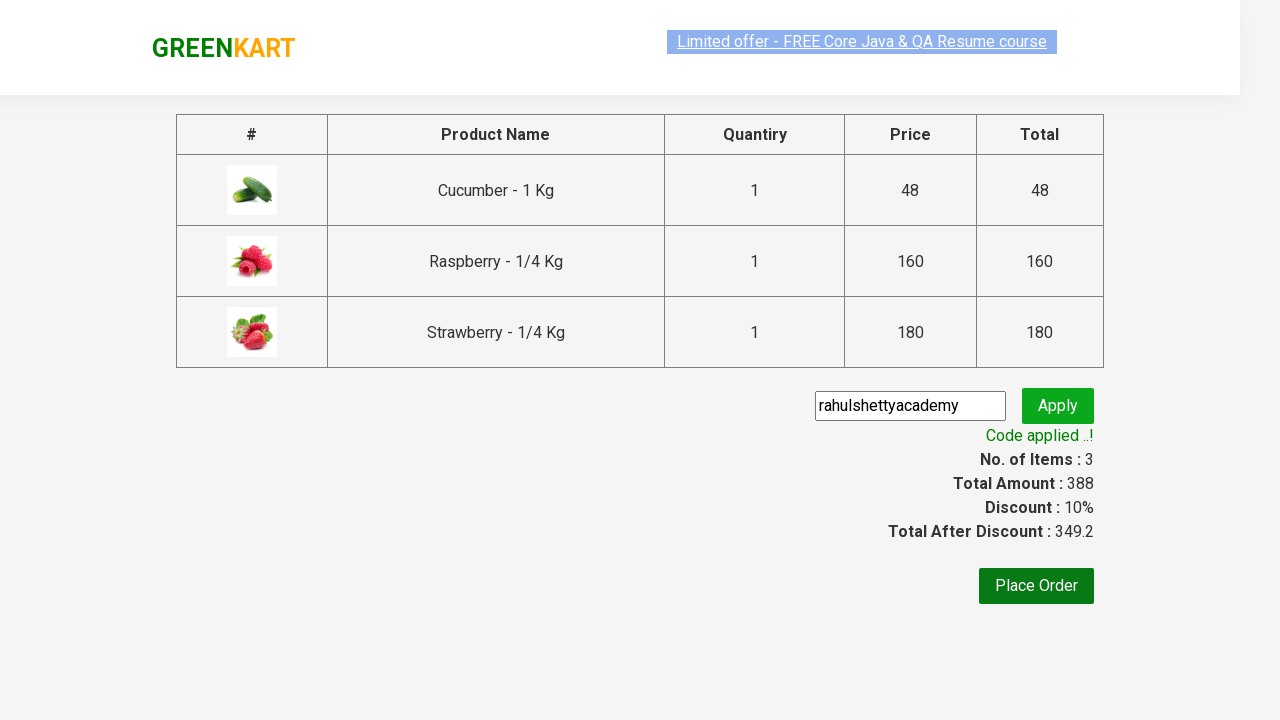

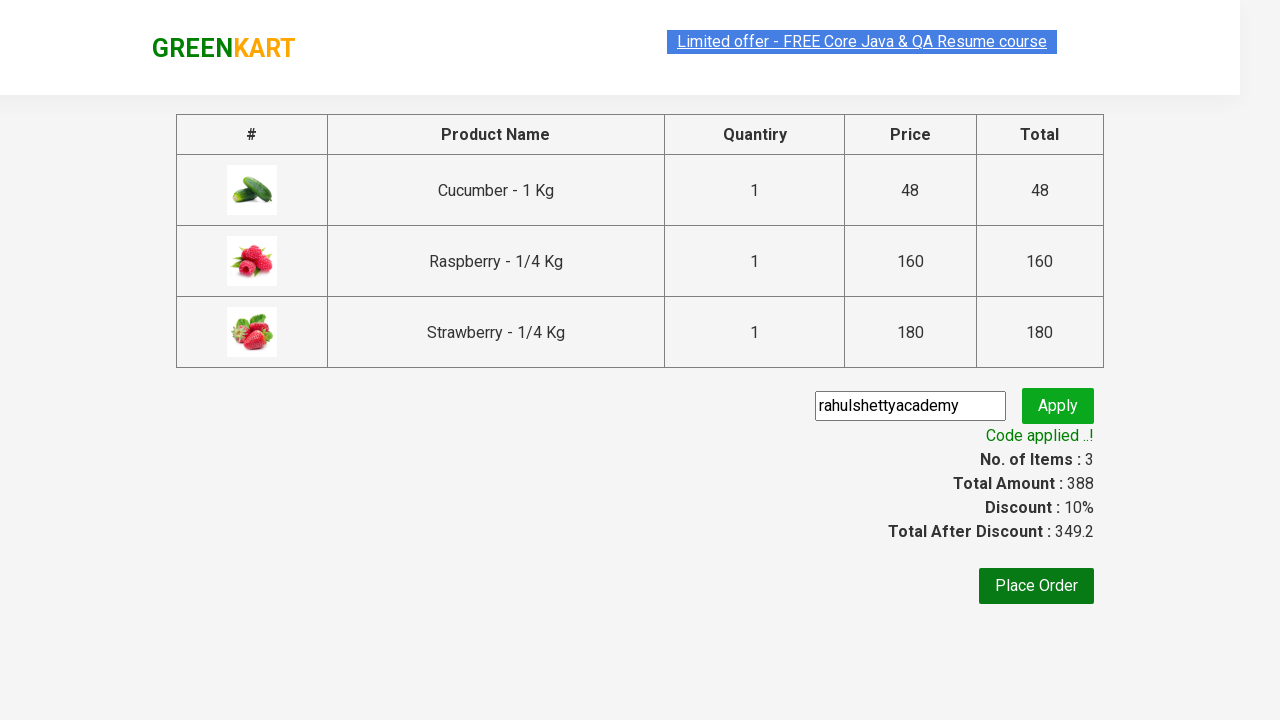